Tests that the Clear completed button displays correct text when items are completed

Starting URL: https://demo.playwright.dev/todomvc

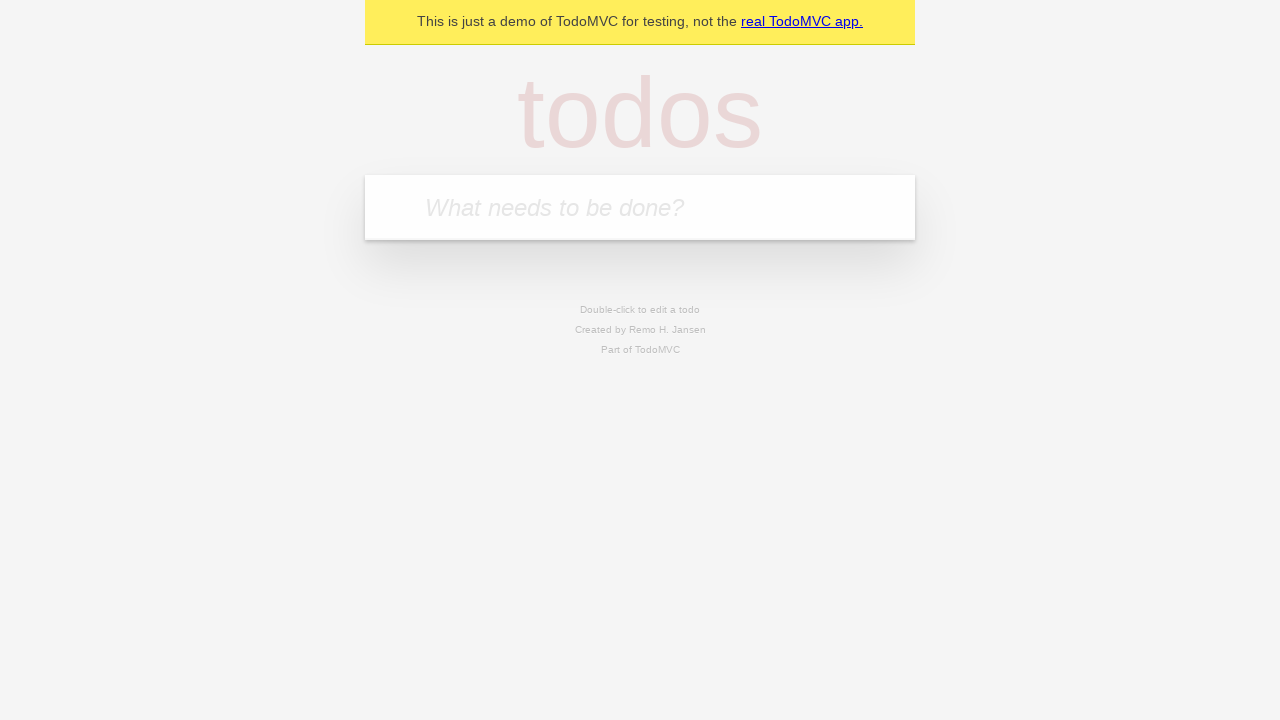

Filled todo input with 'buy some cheese' on internal:attr=[placeholder="What needs to be done?"i]
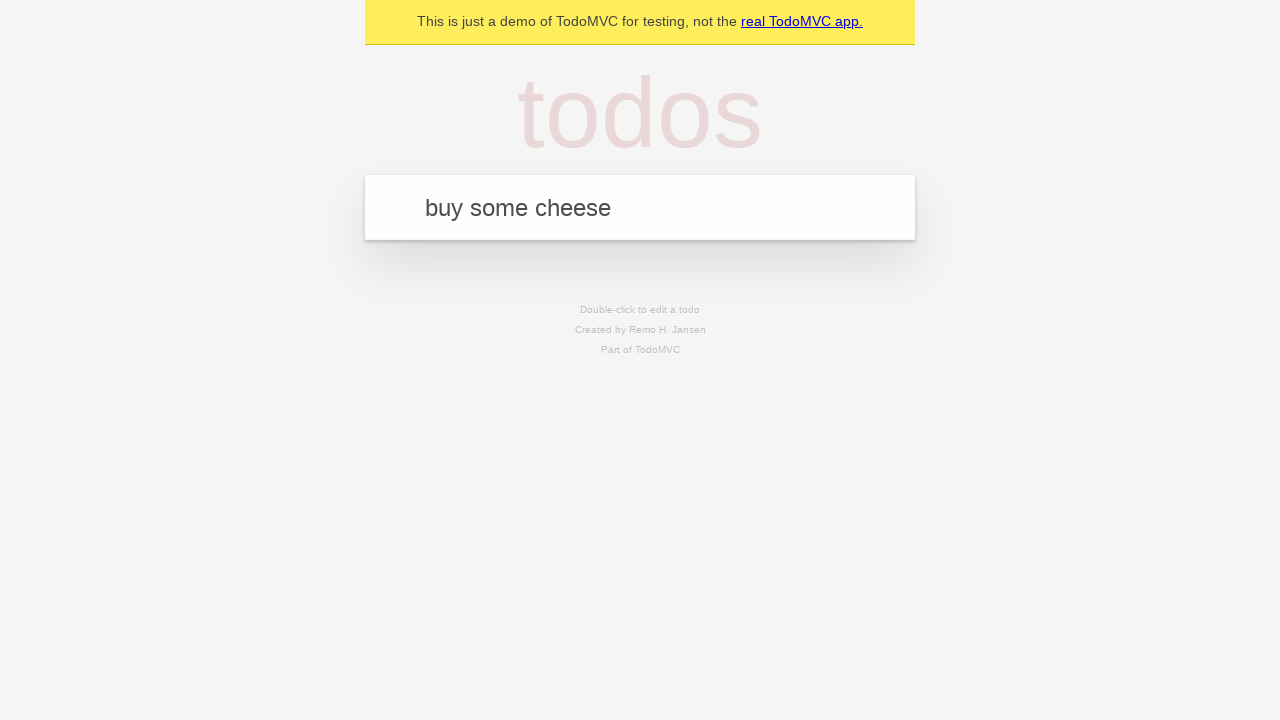

Pressed Enter to add first todo on internal:attr=[placeholder="What needs to be done?"i]
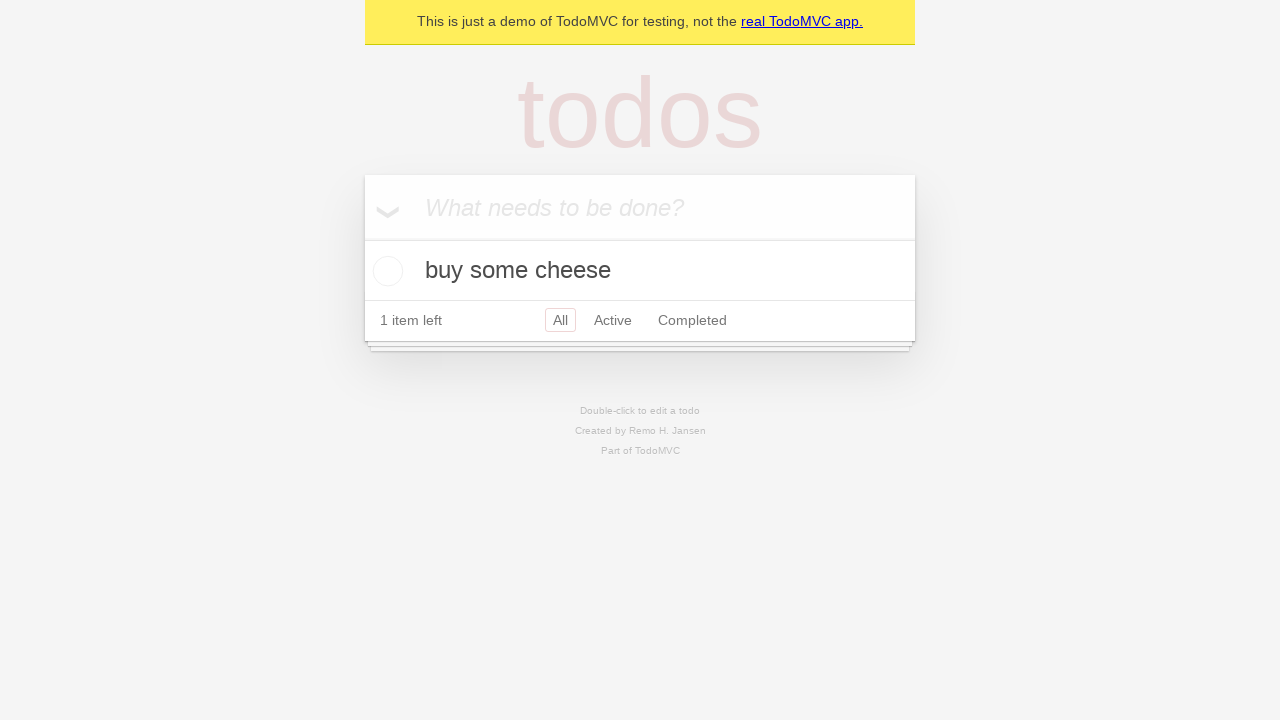

Filled todo input with 'feed the cat' on internal:attr=[placeholder="What needs to be done?"i]
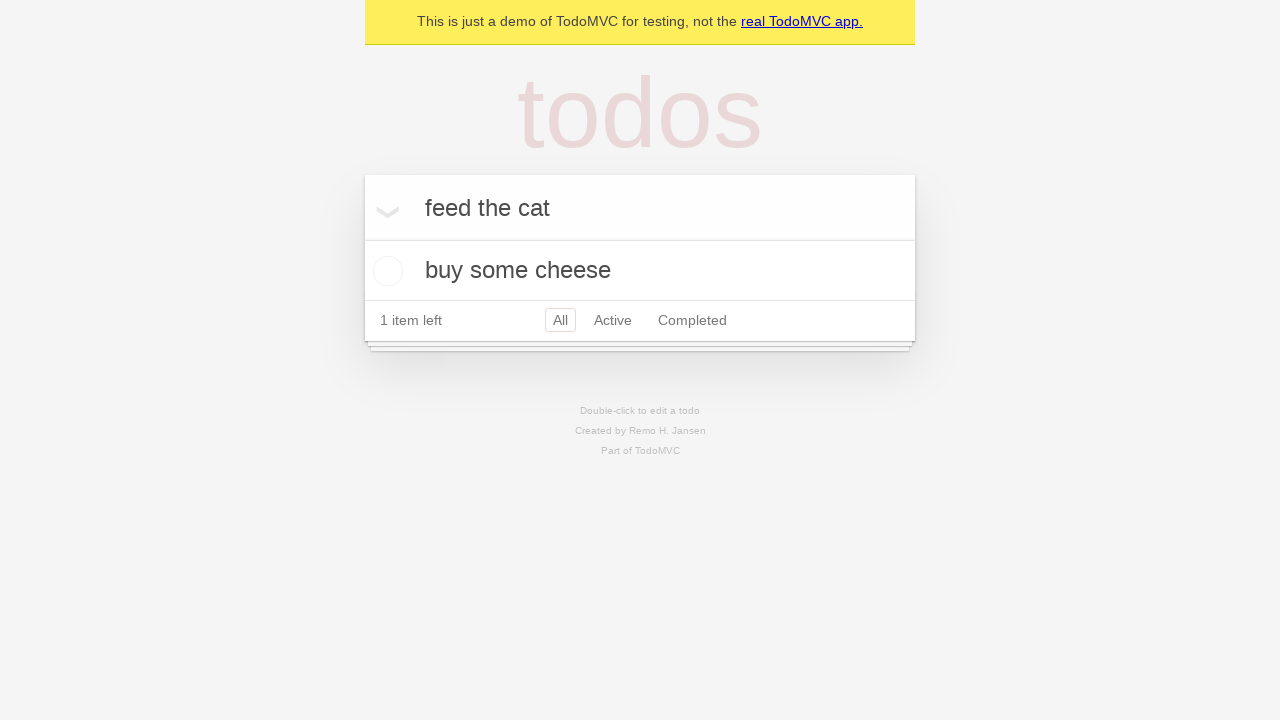

Pressed Enter to add second todo on internal:attr=[placeholder="What needs to be done?"i]
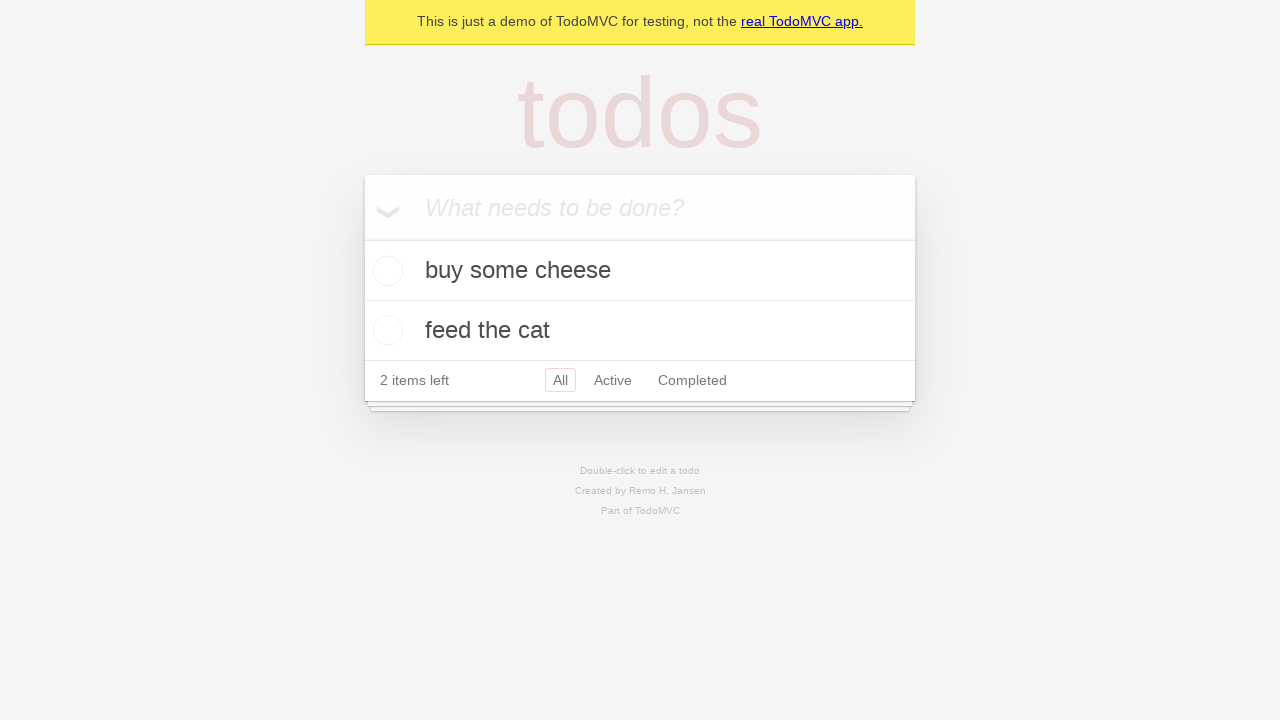

Filled todo input with 'book a doctors appointment' on internal:attr=[placeholder="What needs to be done?"i]
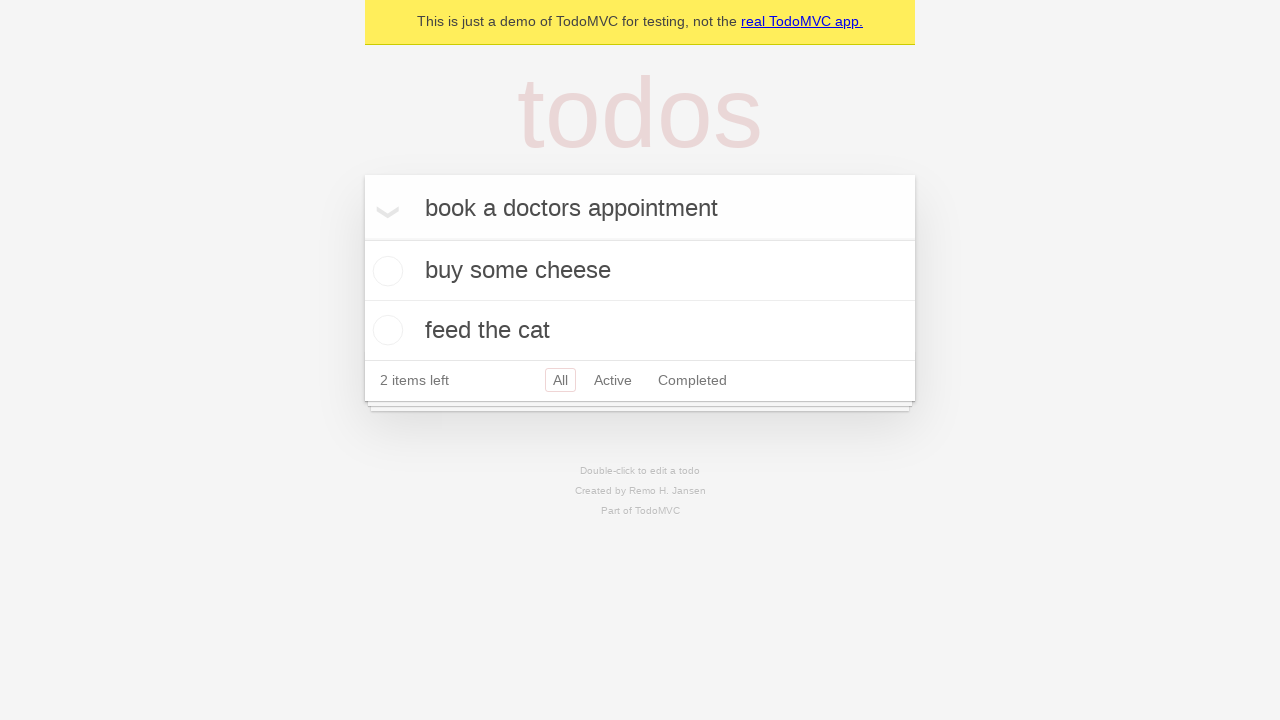

Pressed Enter to add third todo on internal:attr=[placeholder="What needs to be done?"i]
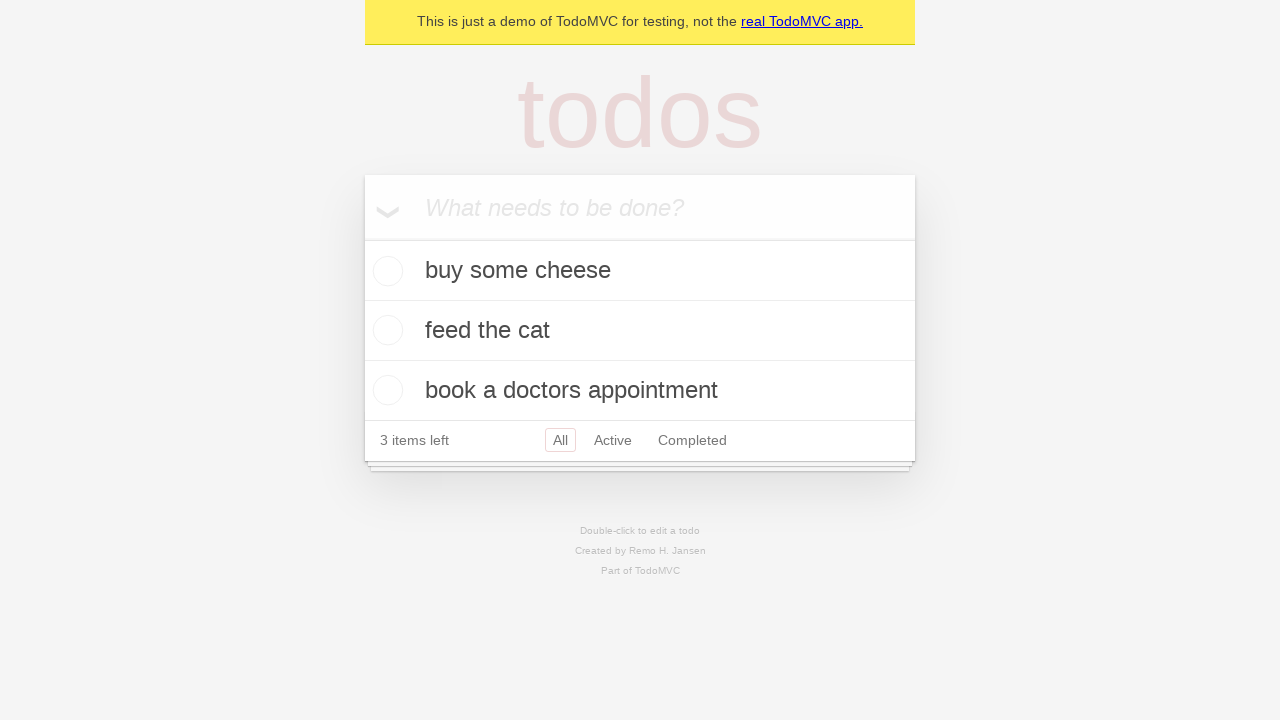

Checked the first todo item to mark it as completed at (385, 271) on .todo-list li .toggle >> nth=0
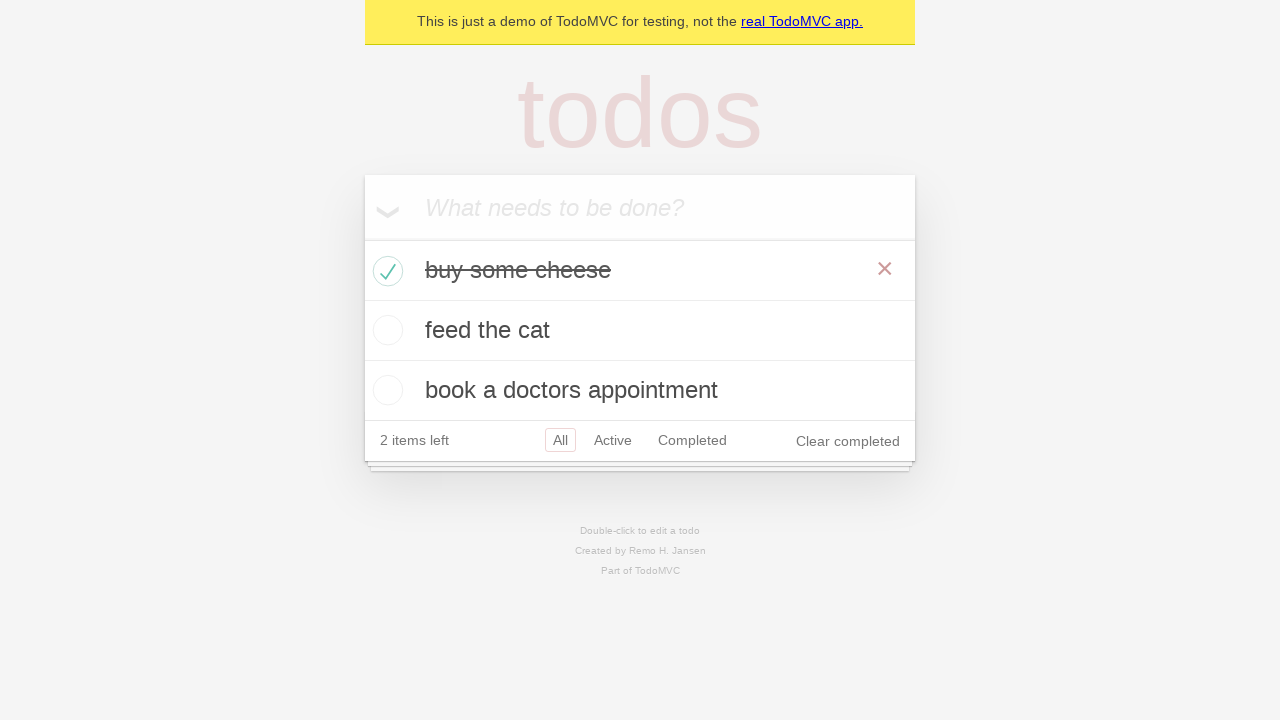

Clear completed button appeared after marking todo as complete
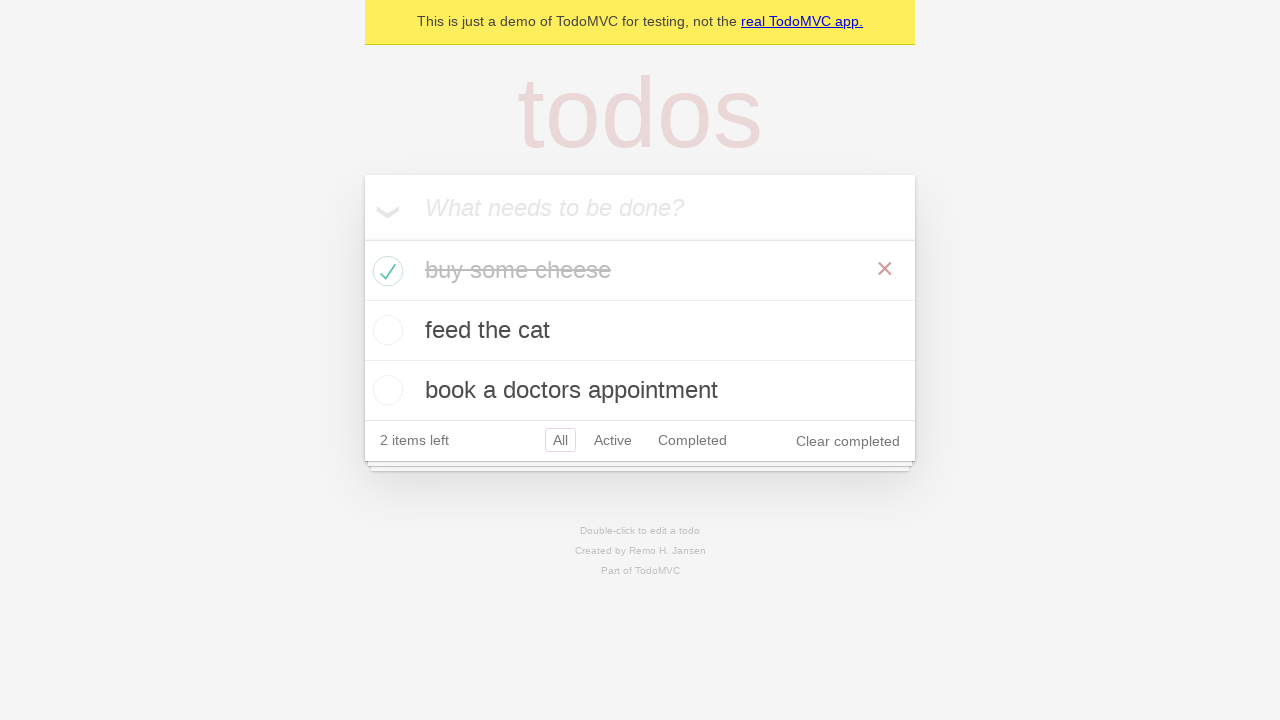

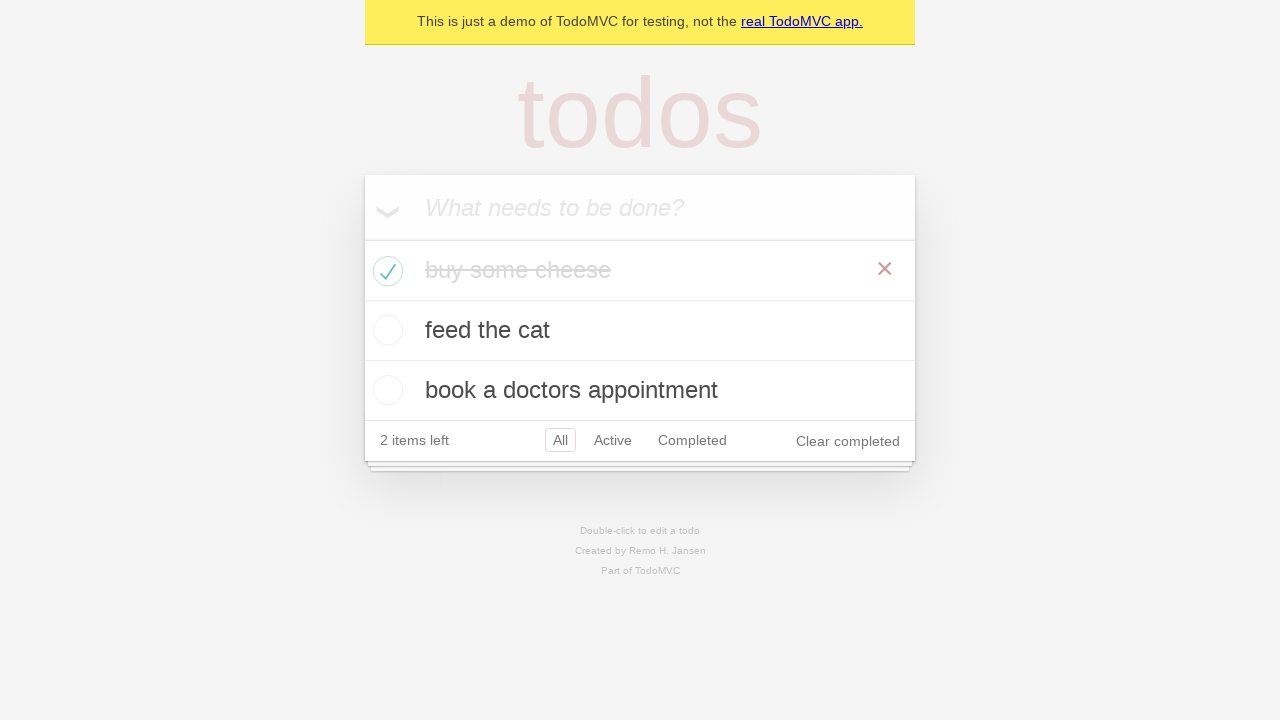